Tests alert and confirmation dialog handling by triggering alerts, verifying their messages, and accepting or dismissing them

Starting URL: http://demo.automationtesting.in/Alerts.html

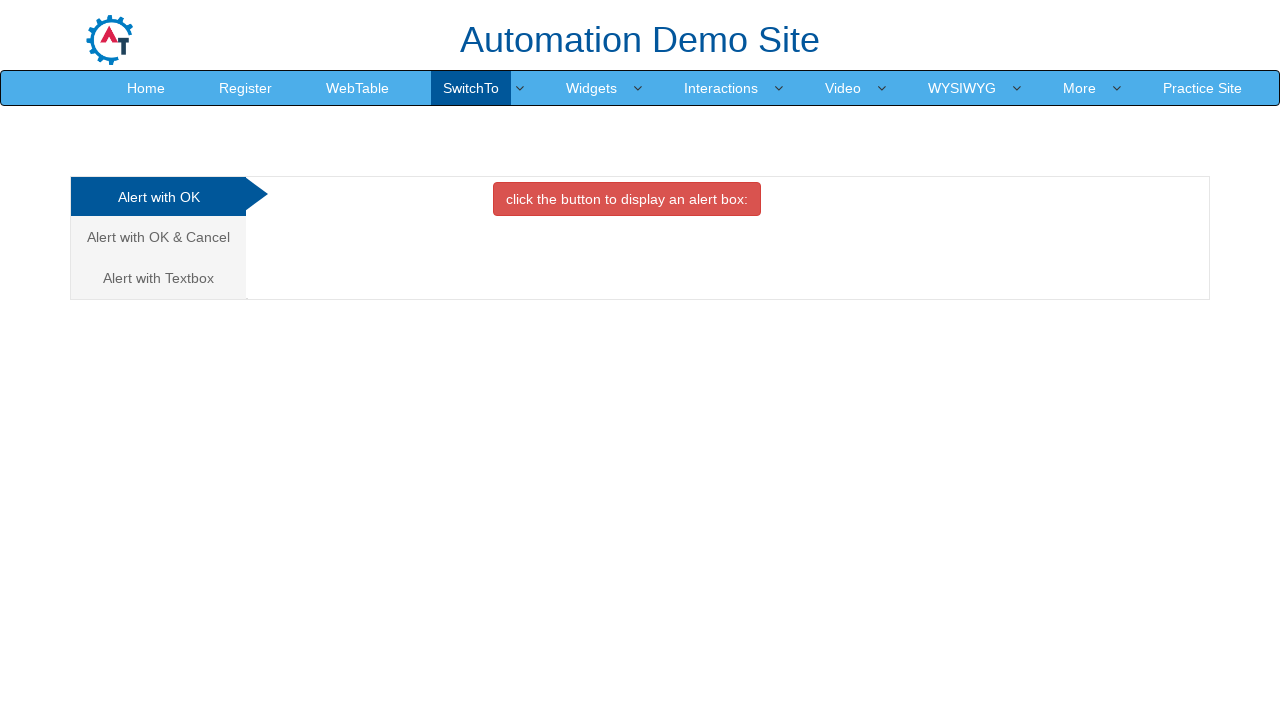

Clicked button to trigger first alert at (627, 199) on xpath=//div[@id='OKTab']/button
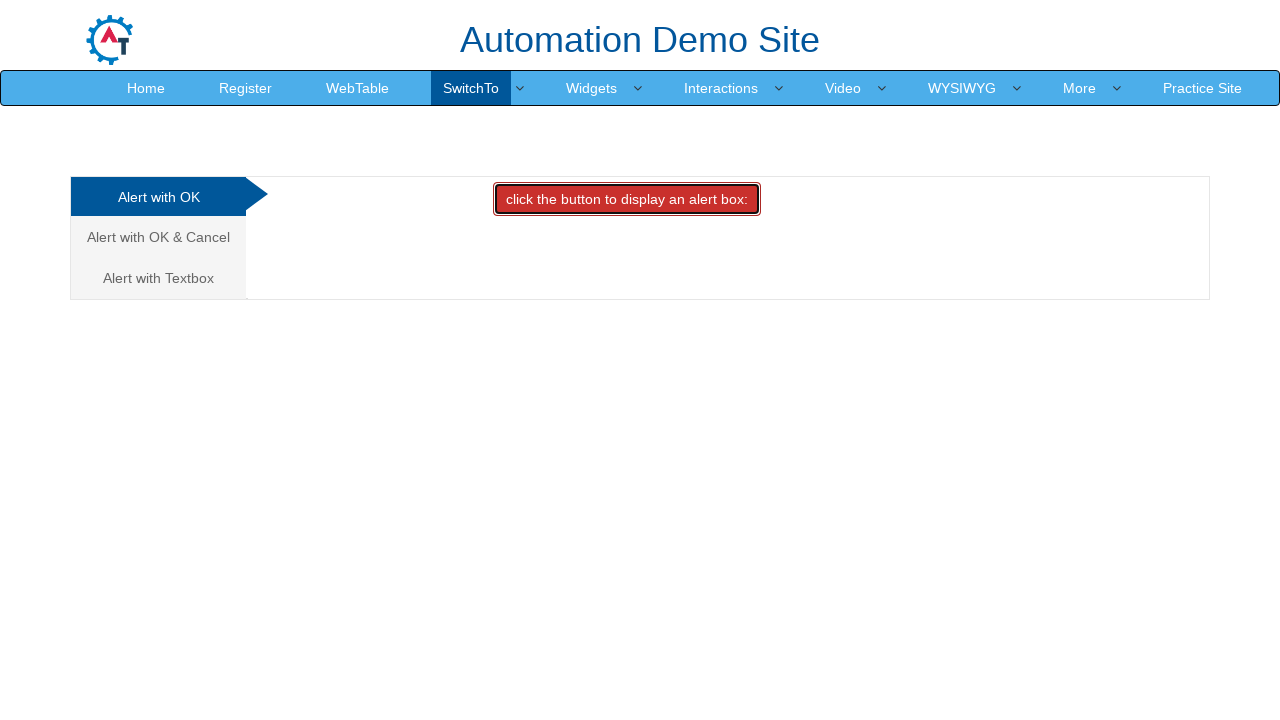

Set up dialog handler to accept alerts
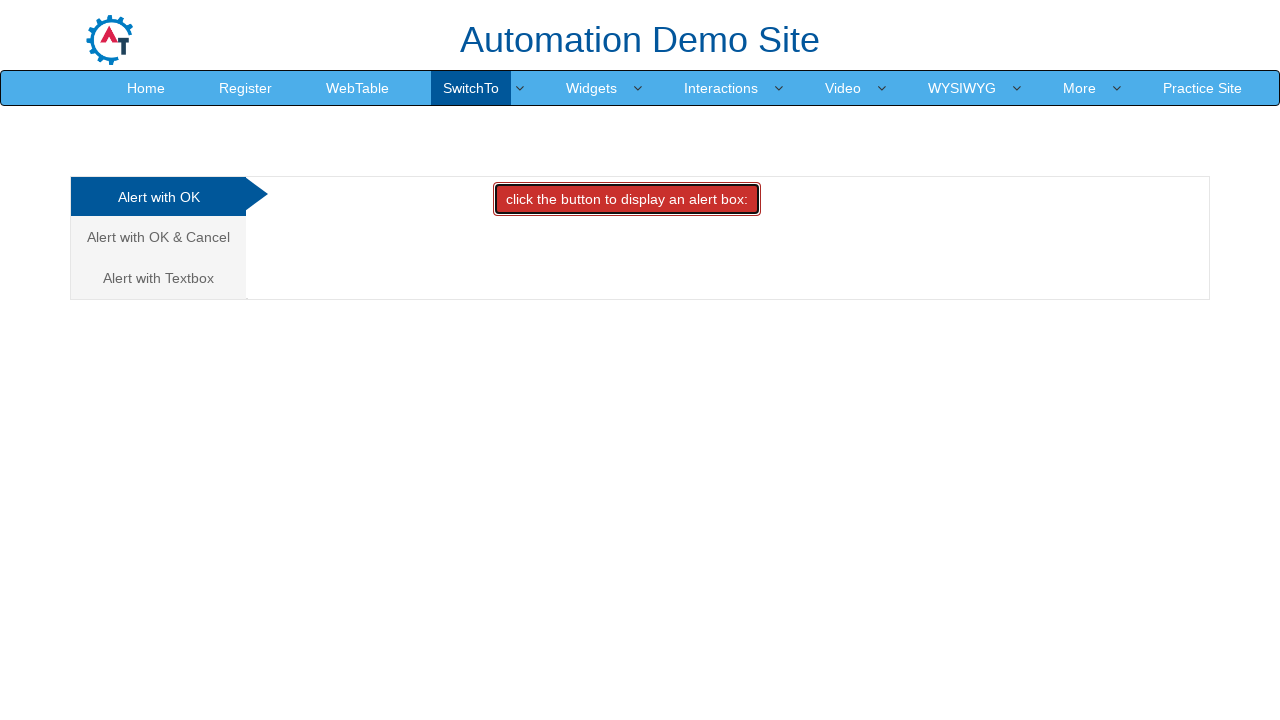

Waited for alert to be handled
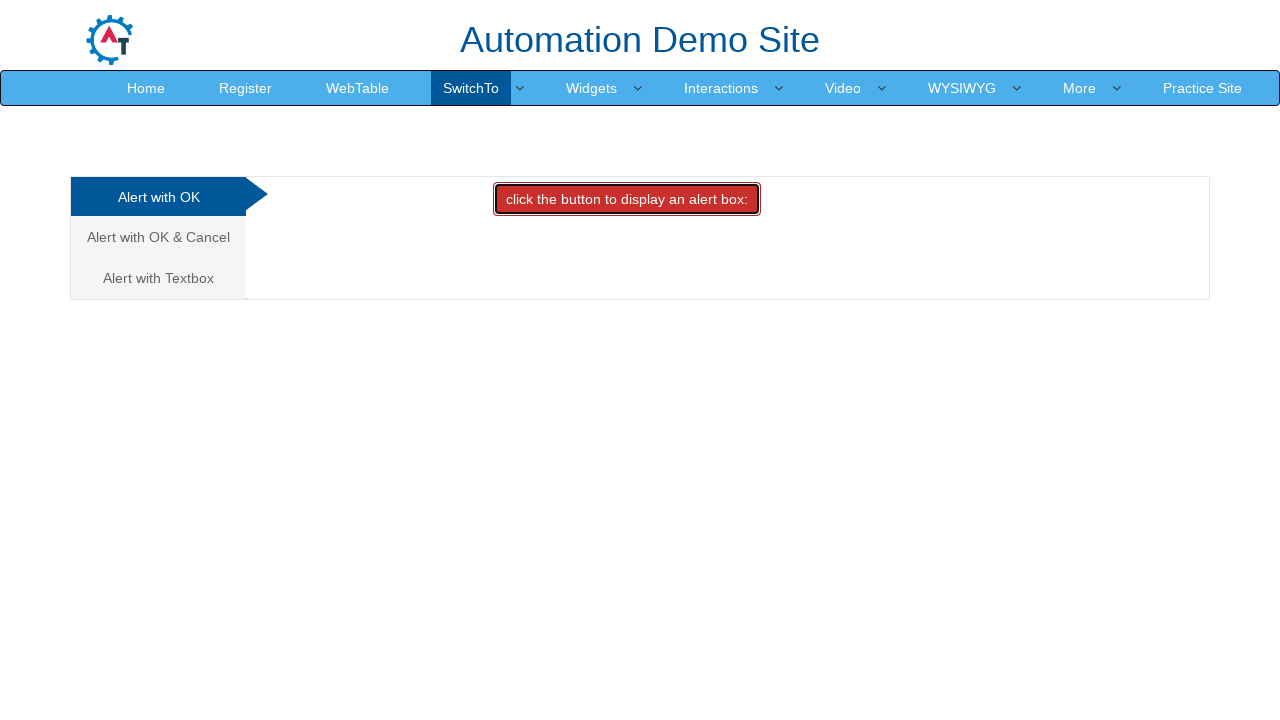

Clicked on 'Alert with OK & Cancel' tab at (158, 237) on xpath=//a[contains(text(),'Alert with OK & Cancel ')]
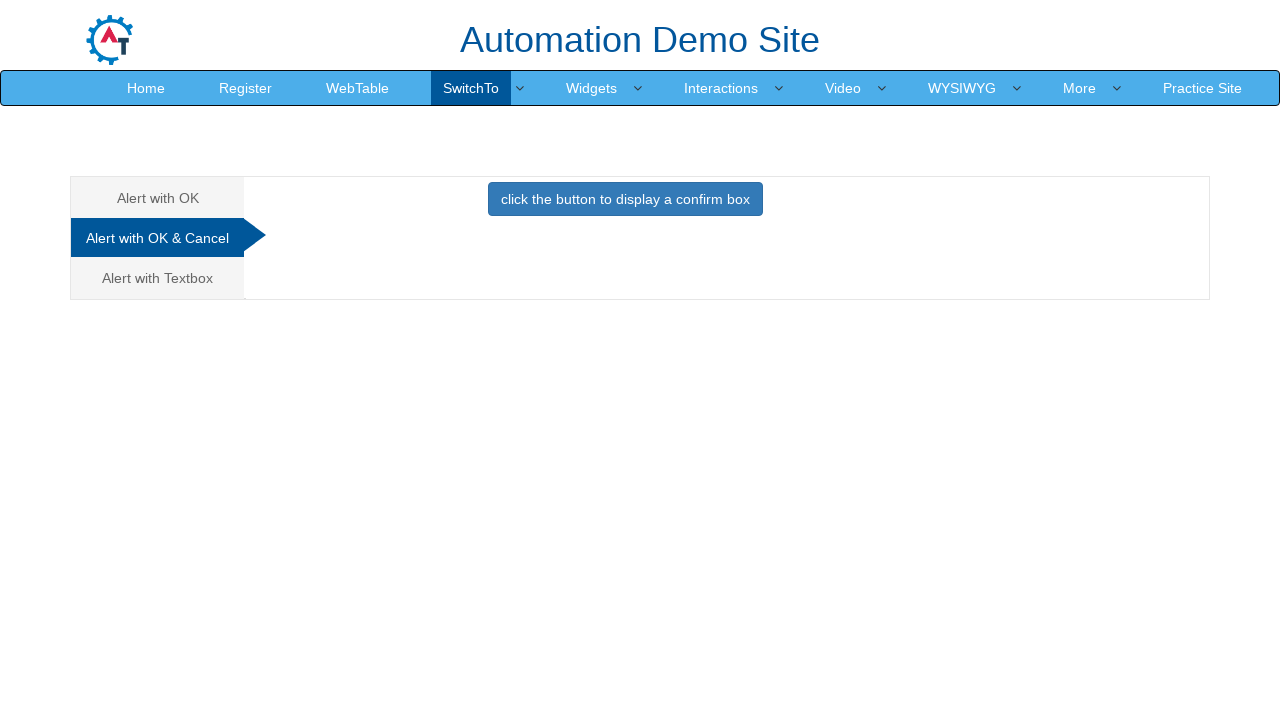

Clicked button to trigger confirmation dialog at (625, 199) on xpath=//div/button[contains(text(),'click the button to display a confirm box')]
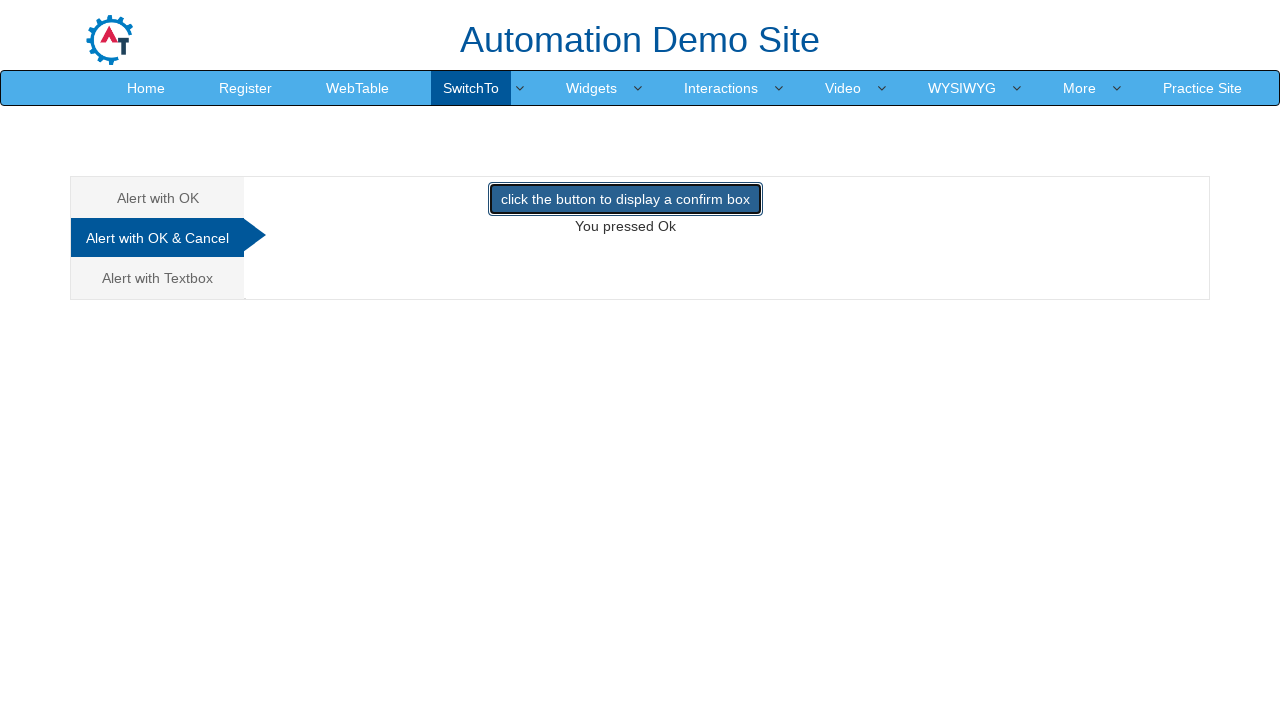

Set up dialog handler to dismiss confirmation dialogs
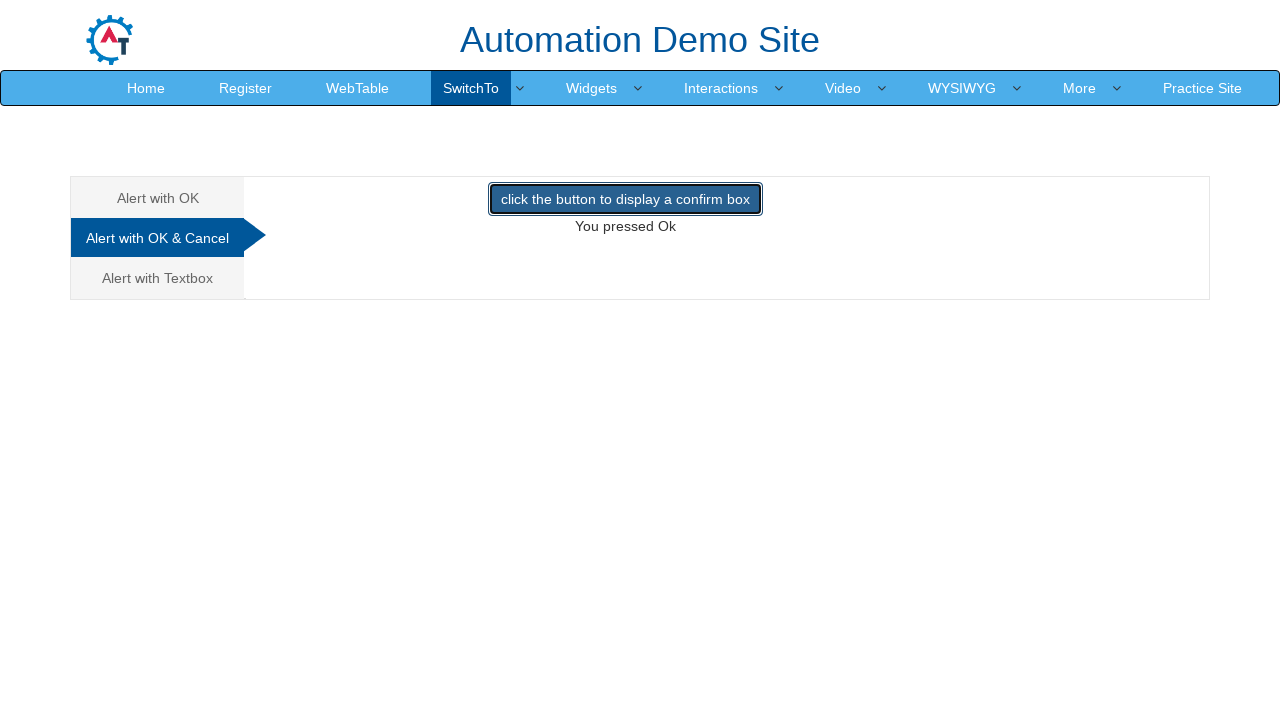

Waited for confirmation dialog to be dismissed
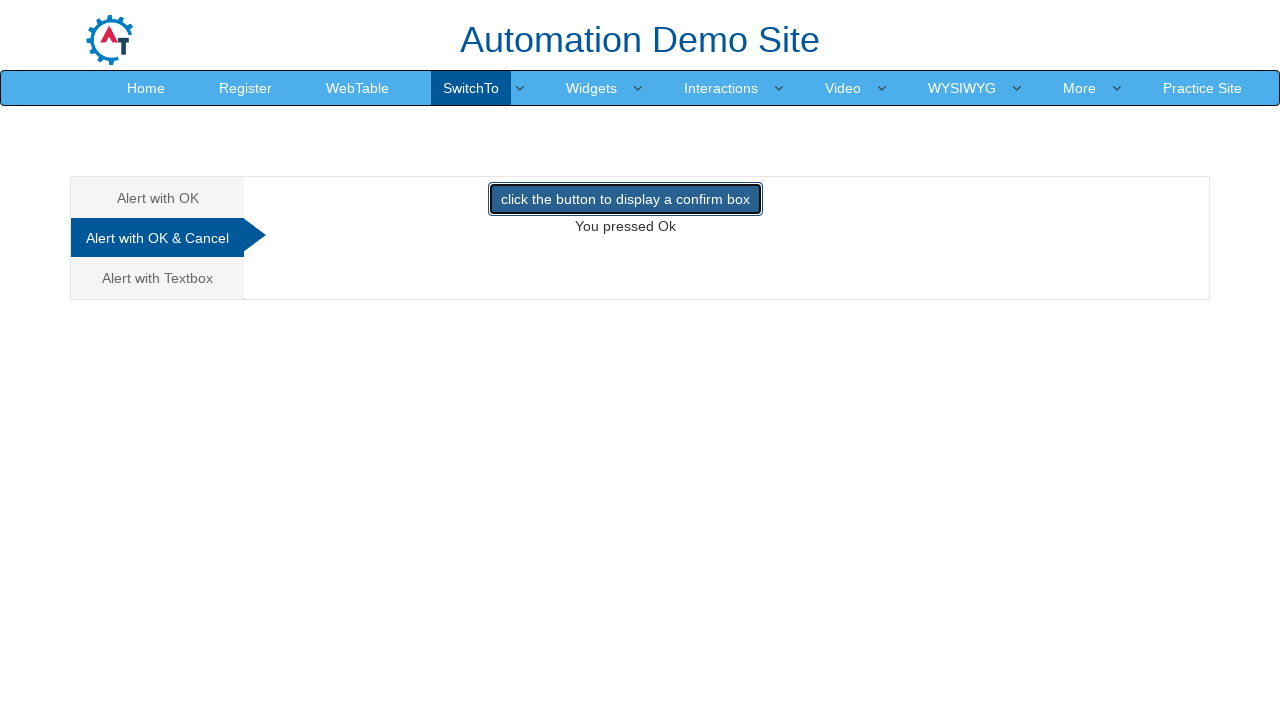

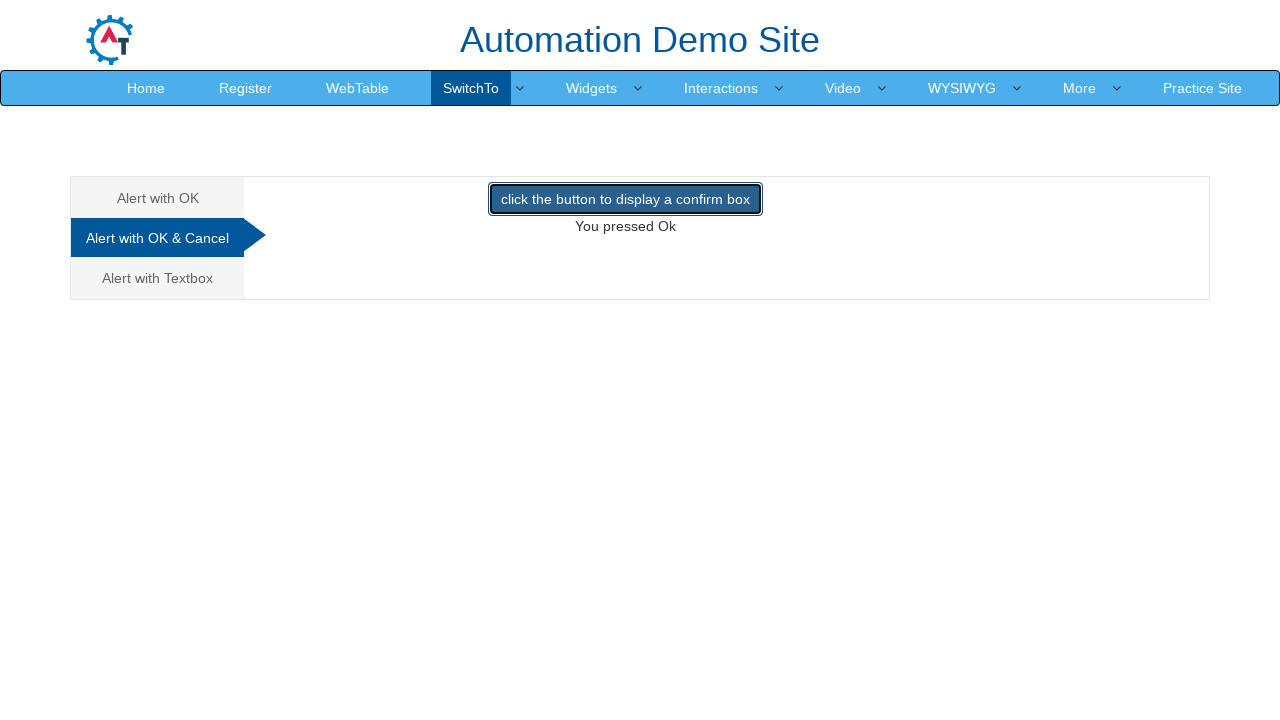